Tests unmarking items as complete by unchecking their checkboxes

Starting URL: https://demo.playwright.dev/todomvc

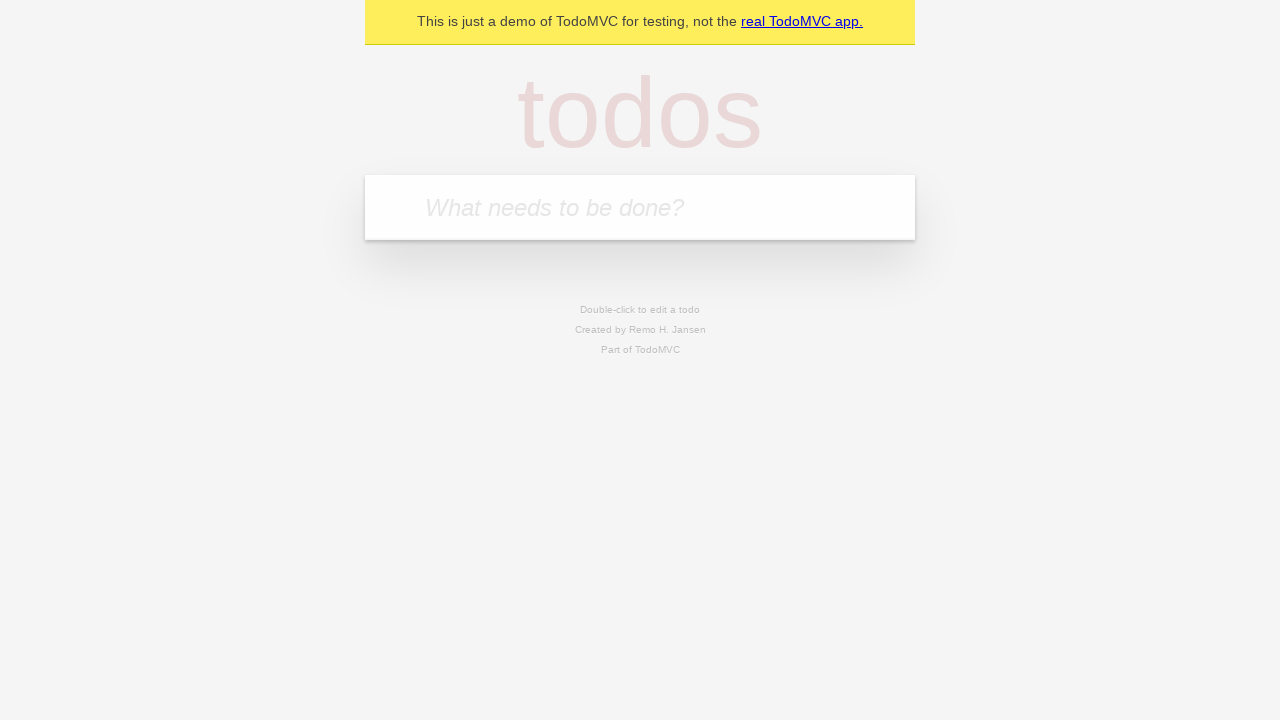

Filled todo input with 'buy some cheese' on internal:attr=[placeholder="What needs to be done?"i]
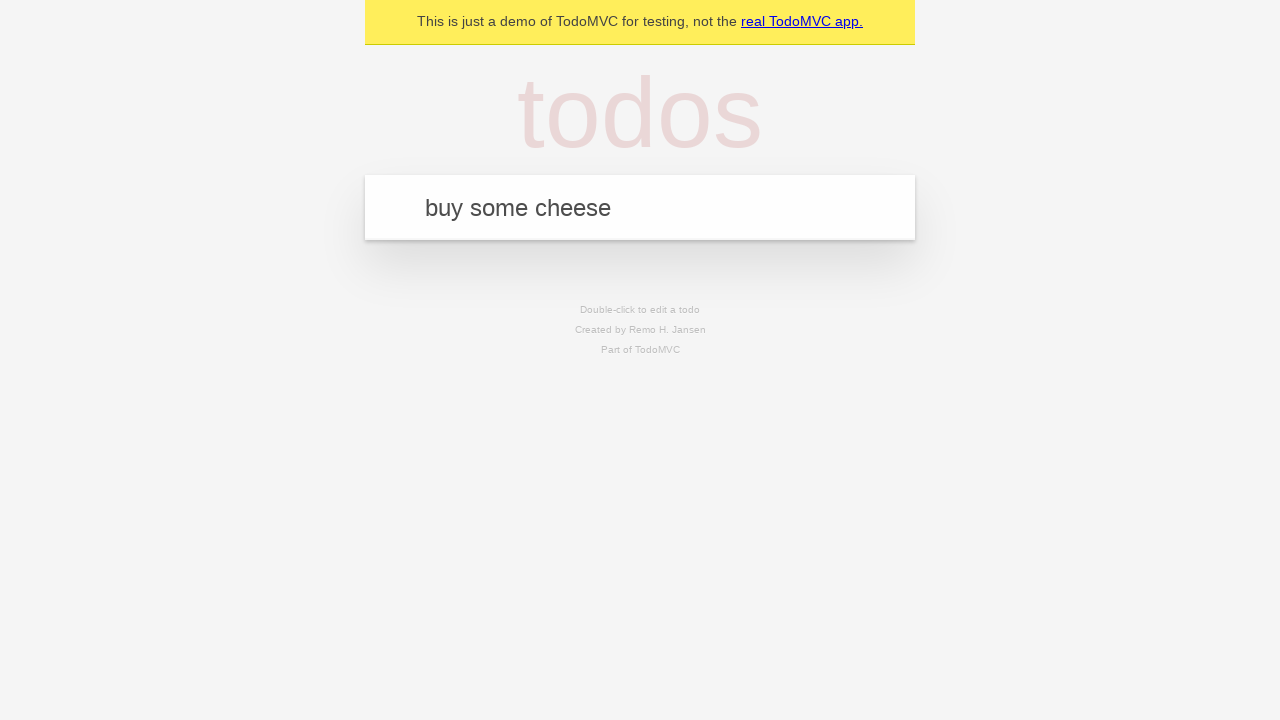

Pressed Enter to add first todo item on internal:attr=[placeholder="What needs to be done?"i]
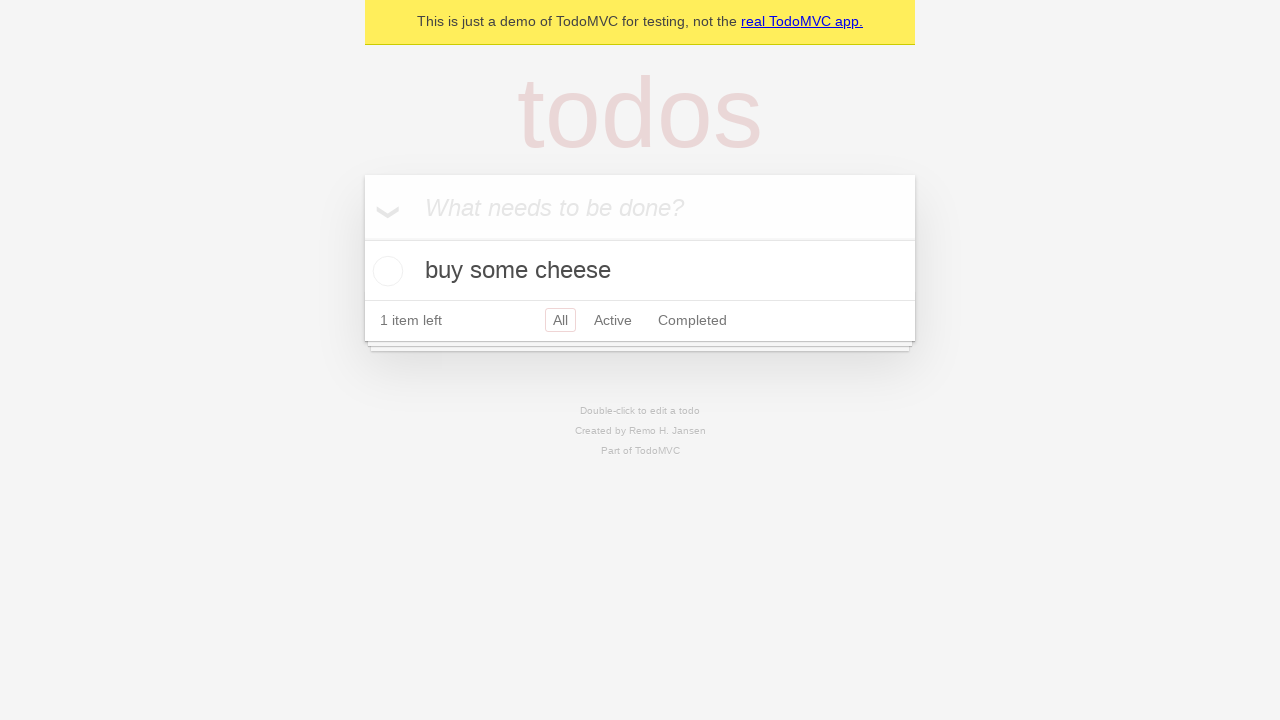

Filled todo input with 'feed the cat' on internal:attr=[placeholder="What needs to be done?"i]
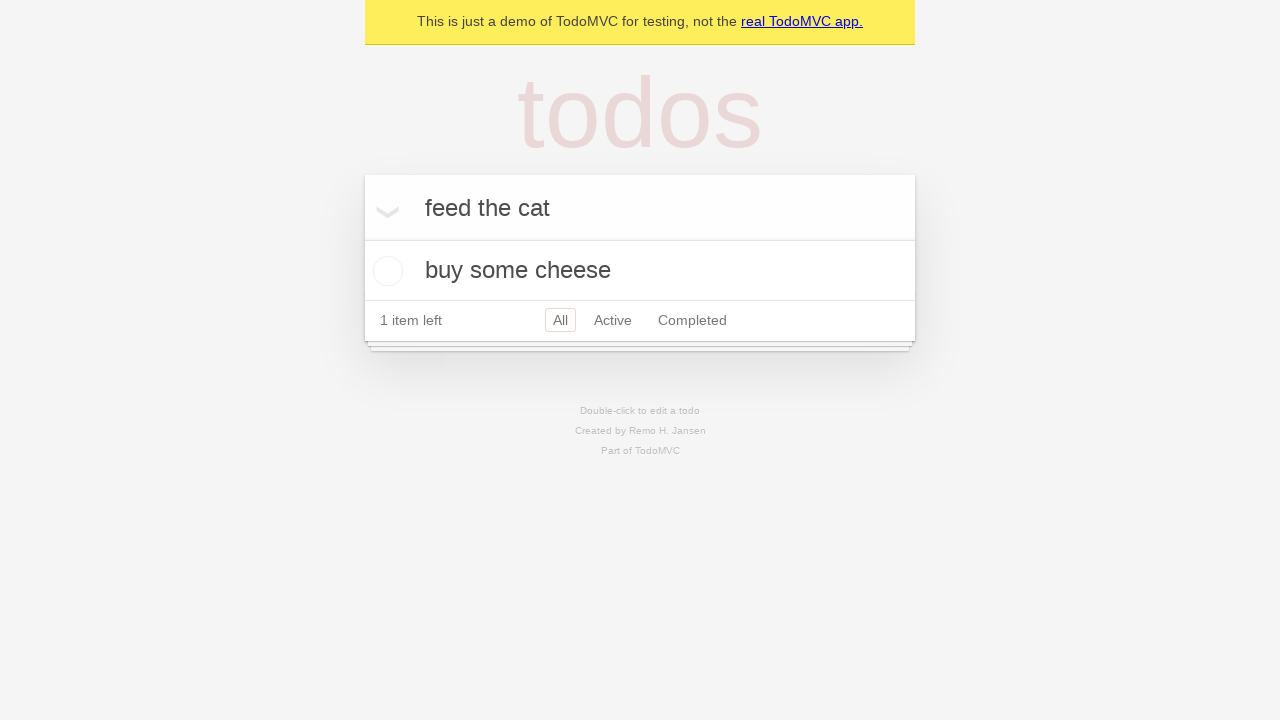

Pressed Enter to add second todo item on internal:attr=[placeholder="What needs to be done?"i]
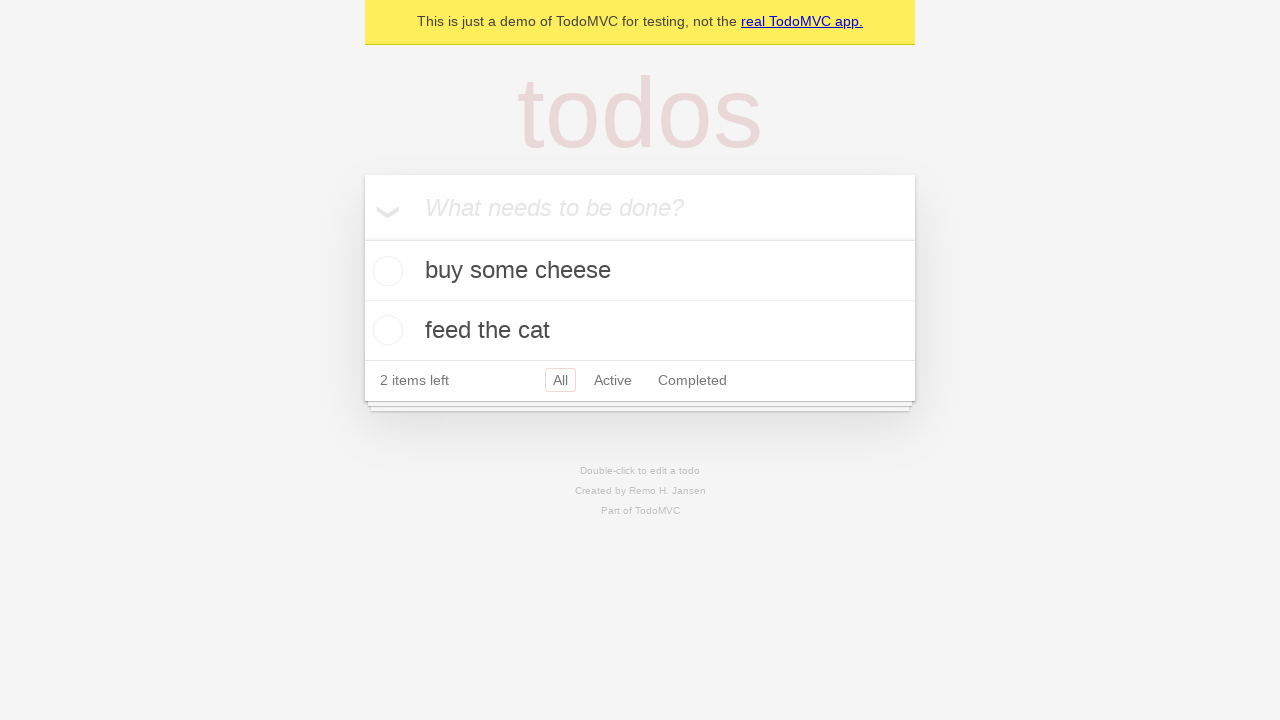

Checked the first todo item at (385, 271) on internal:testid=[data-testid="todo-item"s] >> nth=0 >> internal:role=checkbox
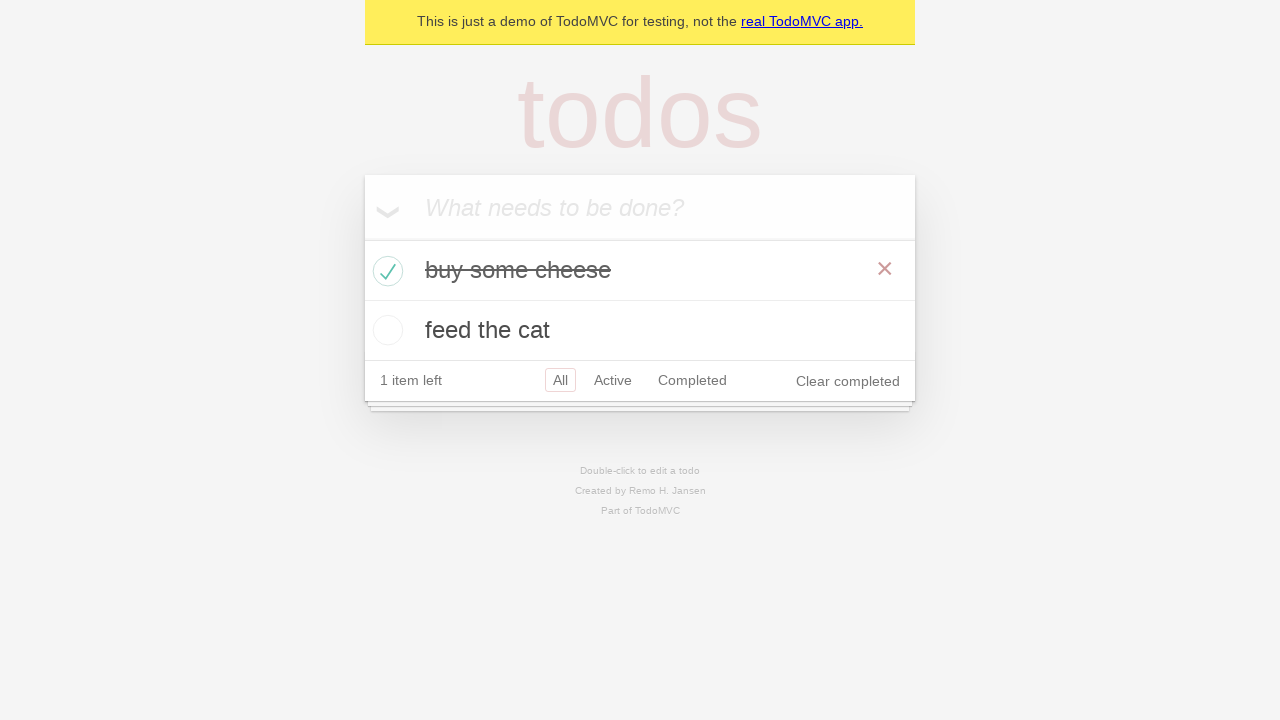

Unchecked the first todo item to mark it as incomplete at (385, 271) on internal:testid=[data-testid="todo-item"s] >> nth=0 >> internal:role=checkbox
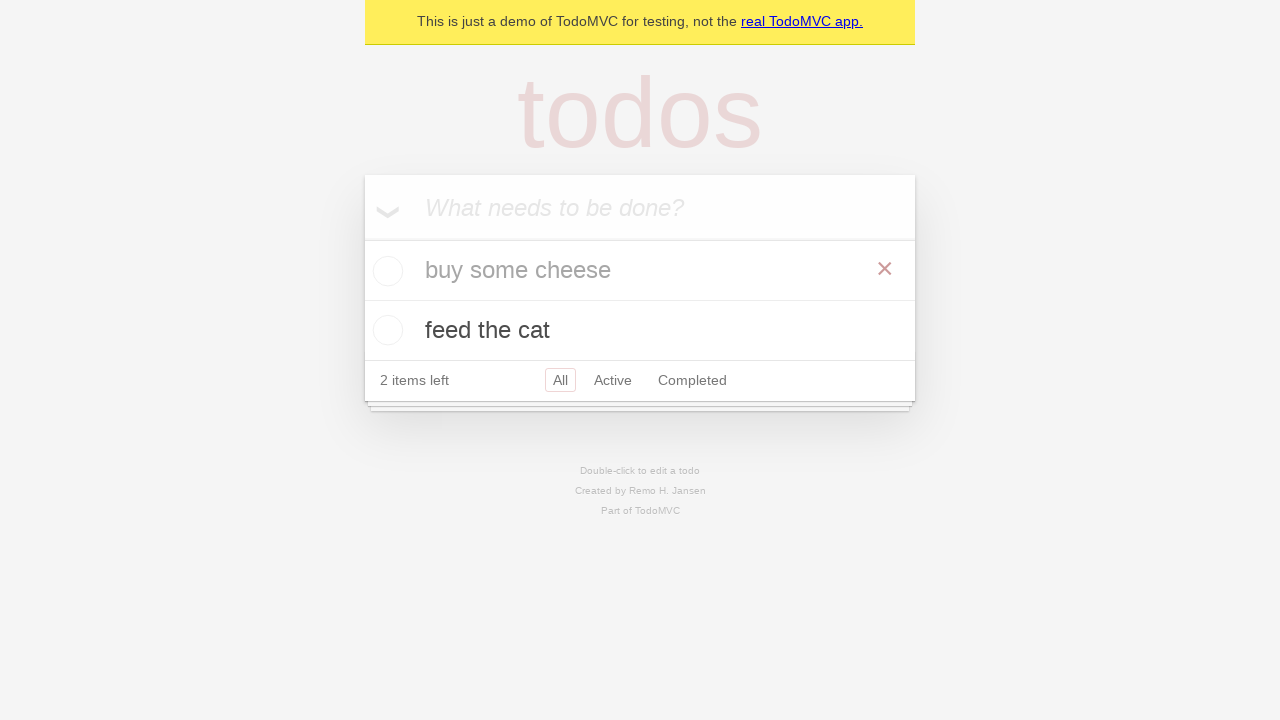

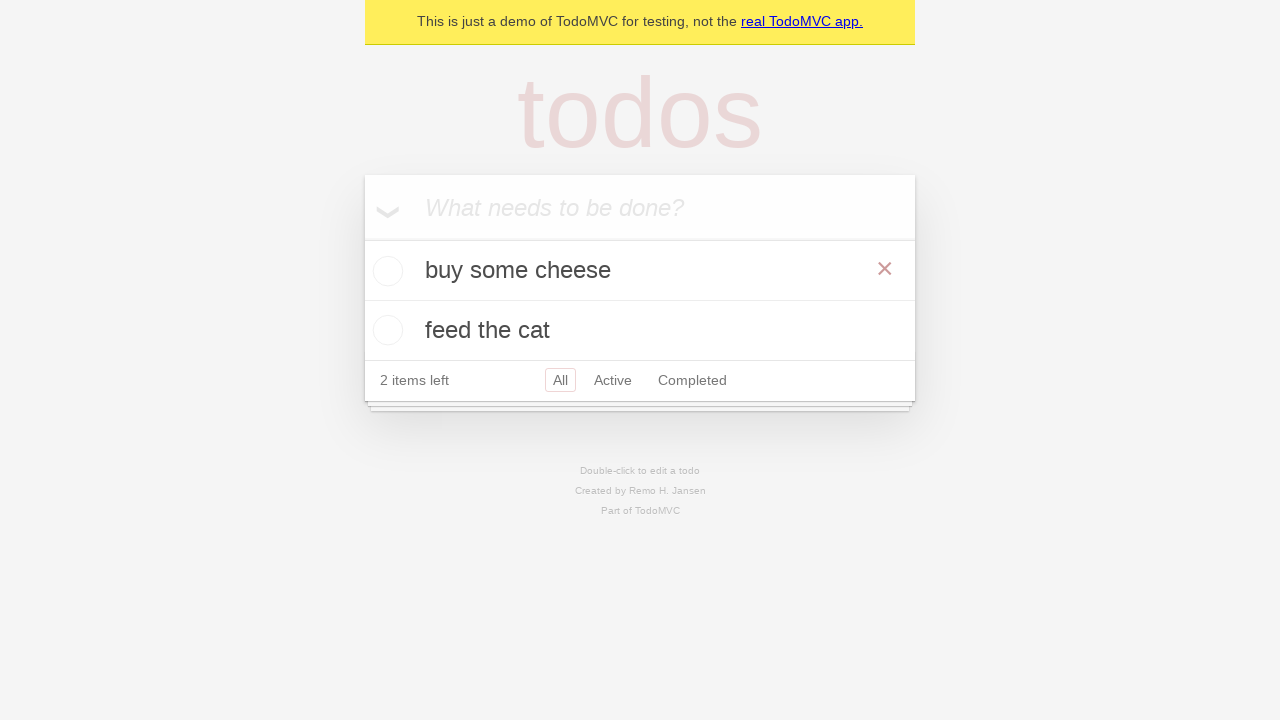